Tests phone number validation by entering an invalid phone number in the registration form

Starting URL: https://alada.vn/tai-khoan/dang-ky.html

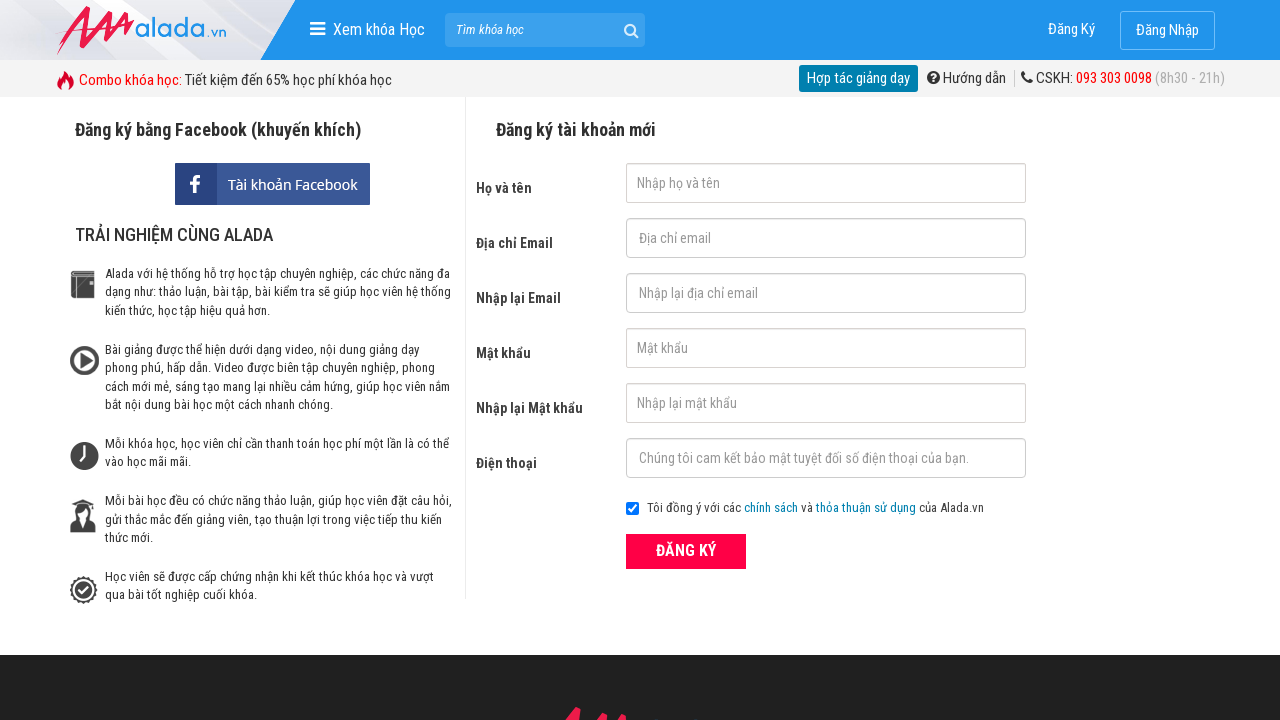

Filled first name field with 'hong phuong' on #txtFirstname
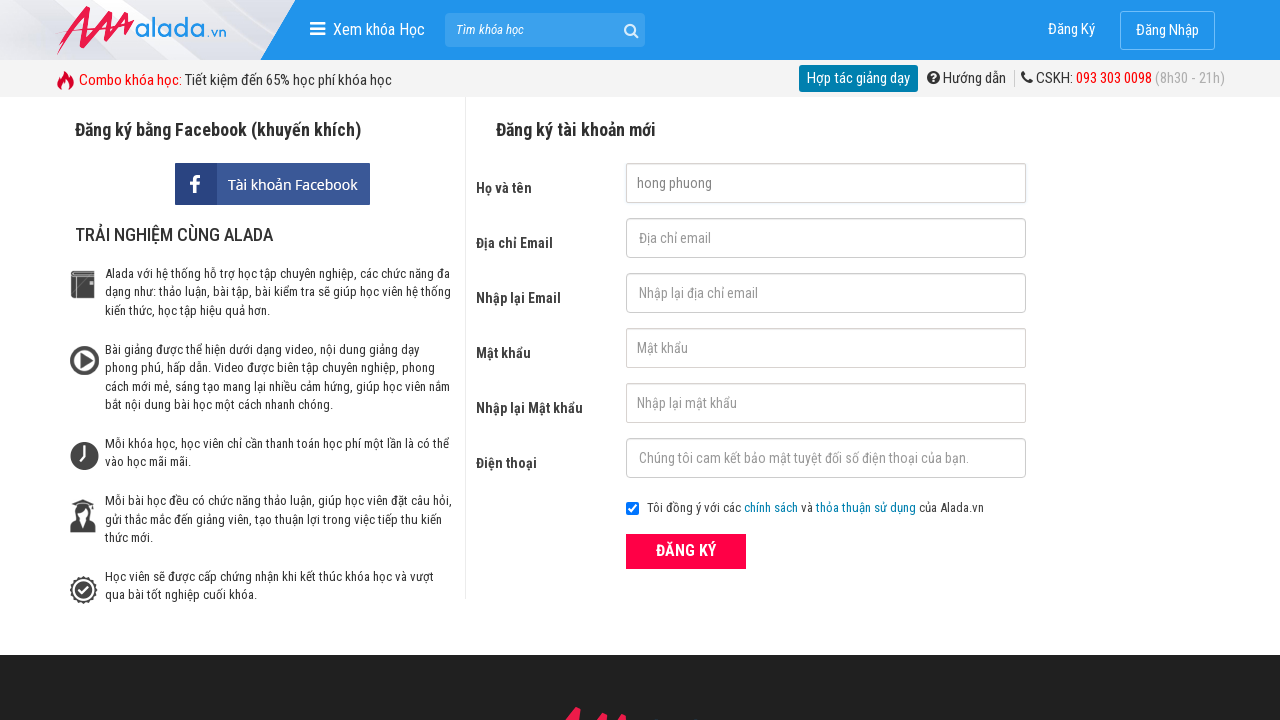

Filled email field with 'abc123@gmail.com' on #txtEmail
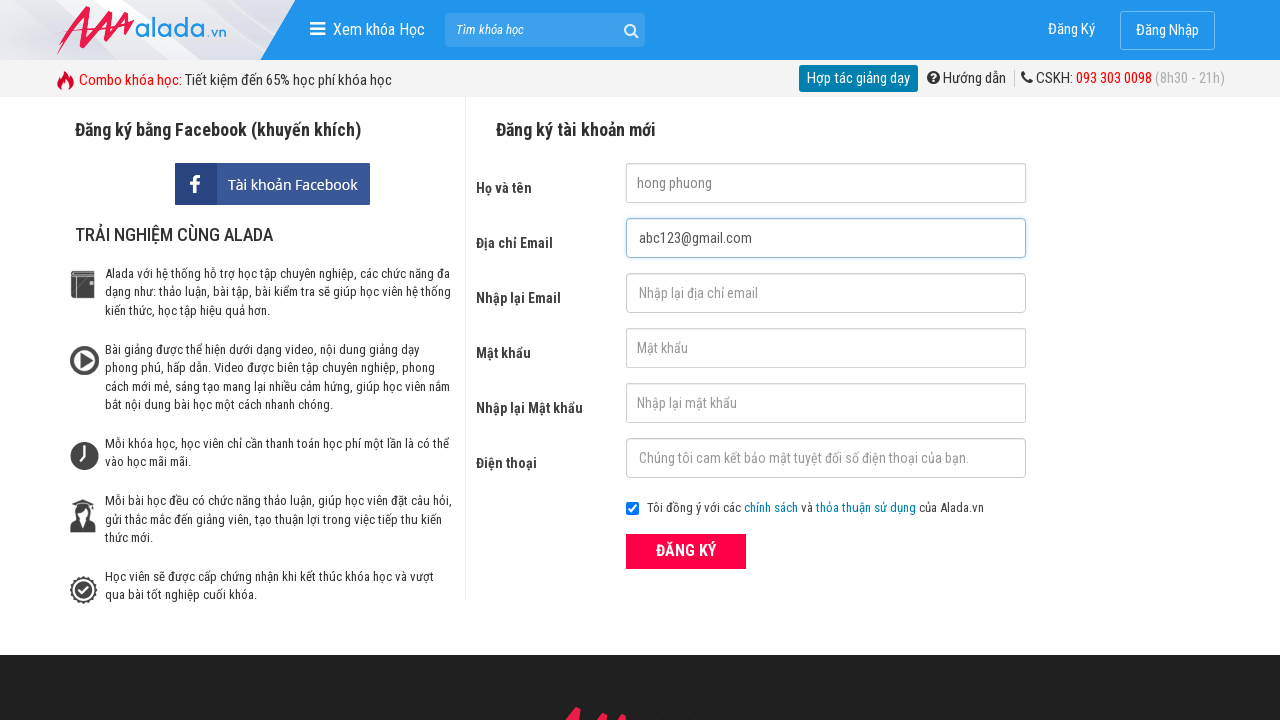

Filled confirm email field with 'abc12@gmail.com' on #txtCEmail
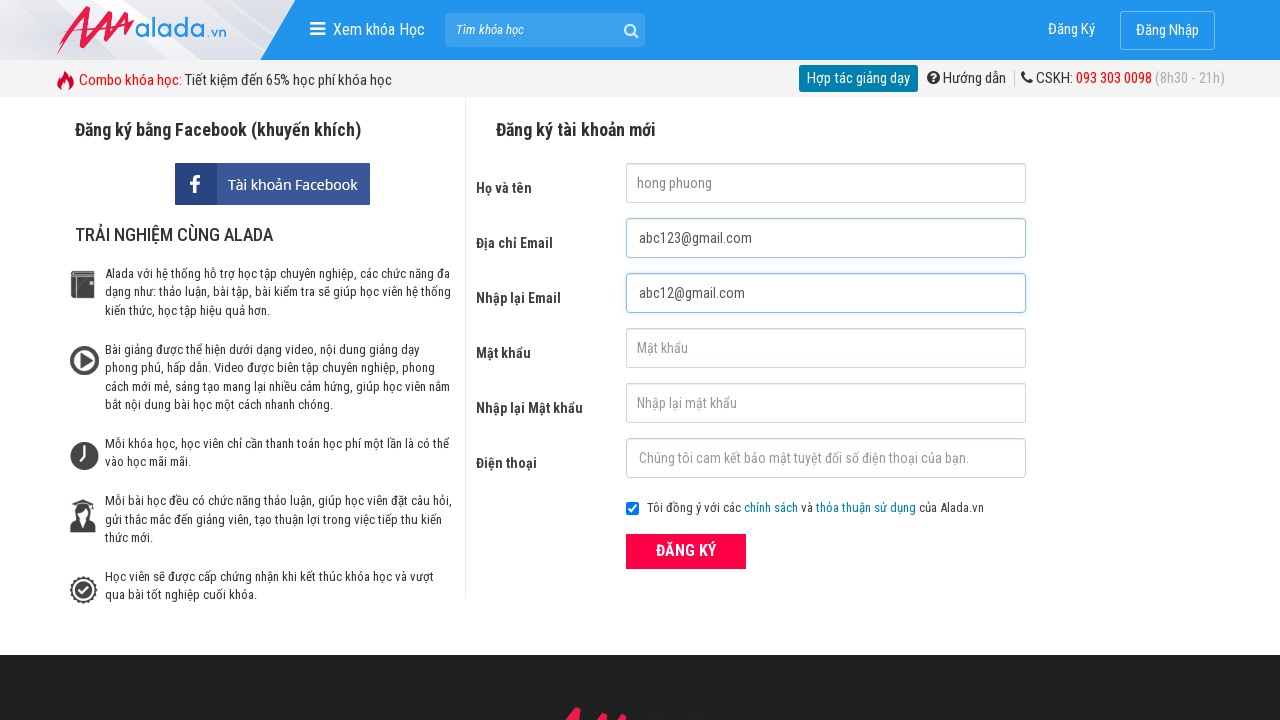

Filled password field with '123456' on #txtPassword
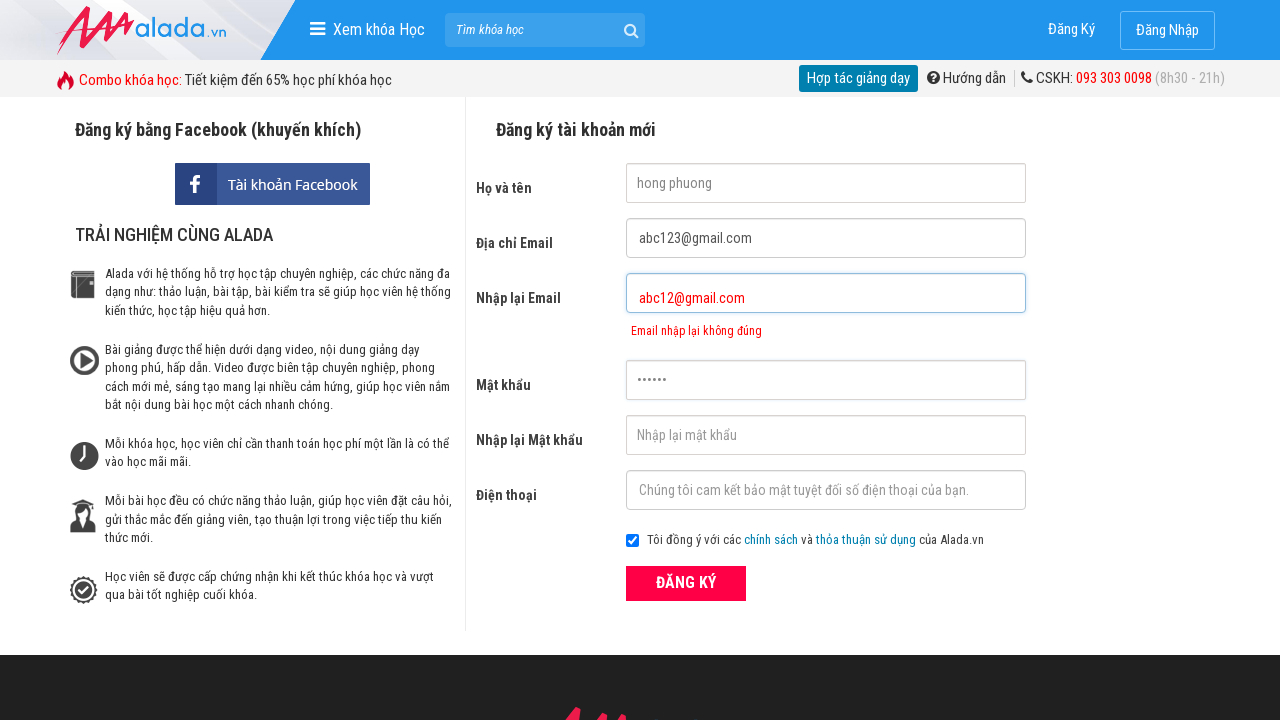

Filled confirm password field with '123456' on #txtCPassword
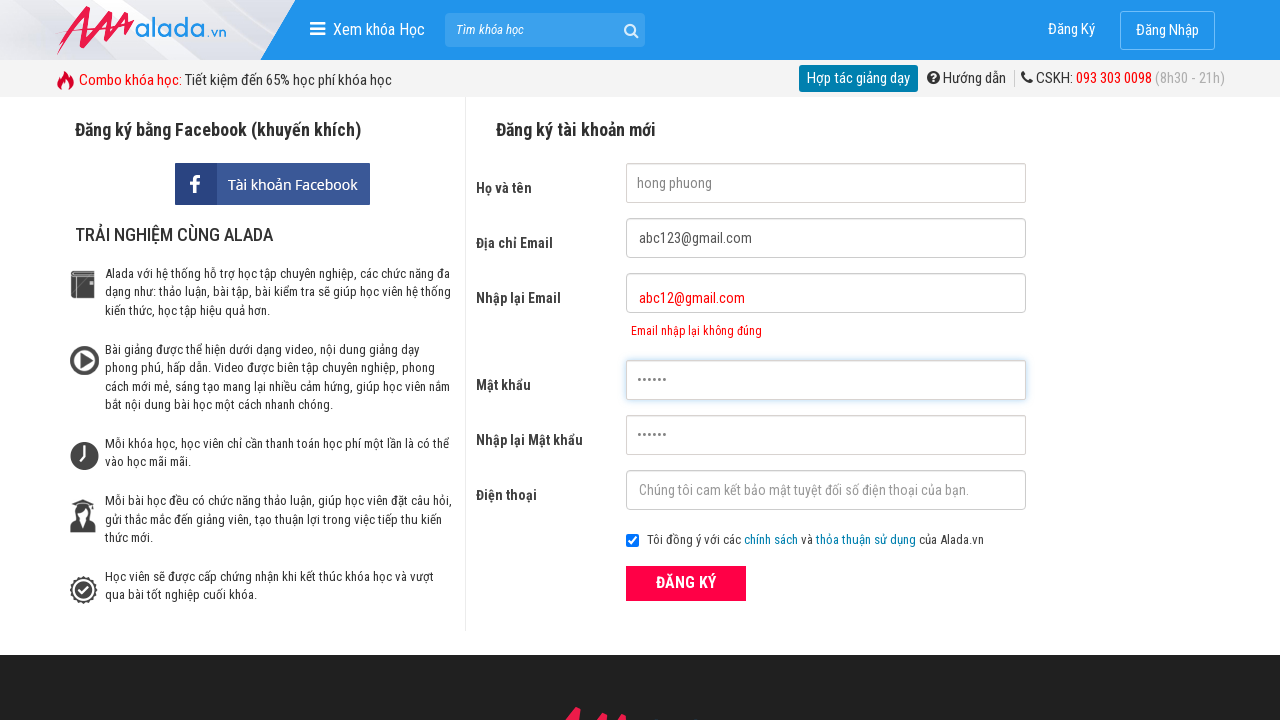

Filled phone field with invalid phone number '098987' on #txtPhone
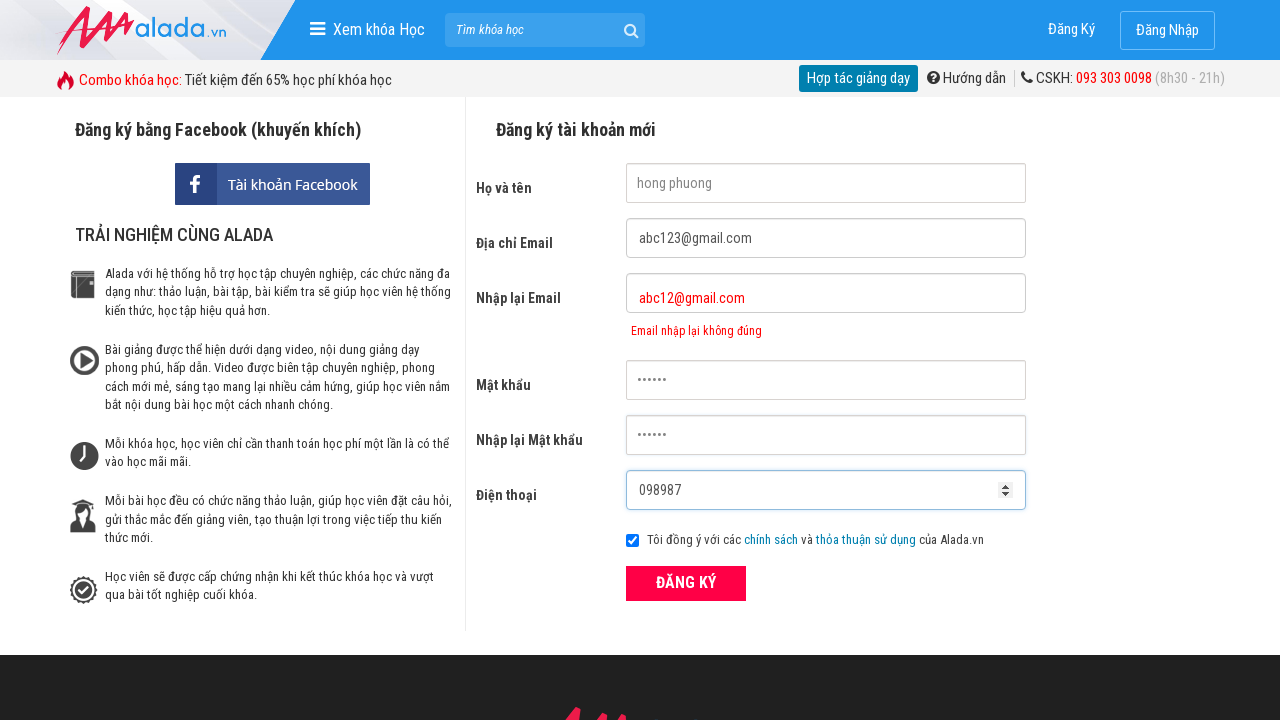

Clicked submit button to submit registration form at (686, 583) on button[type='submit']
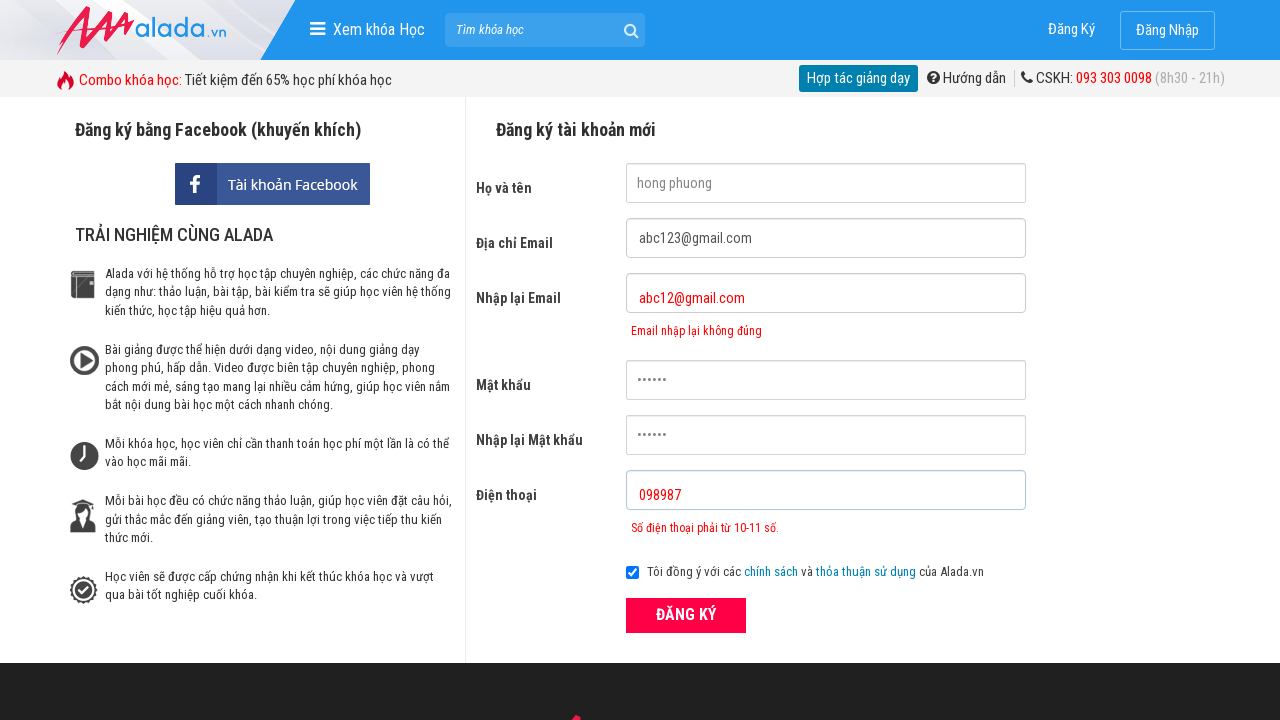

Phone number error message appeared, validating invalid phone number rejection
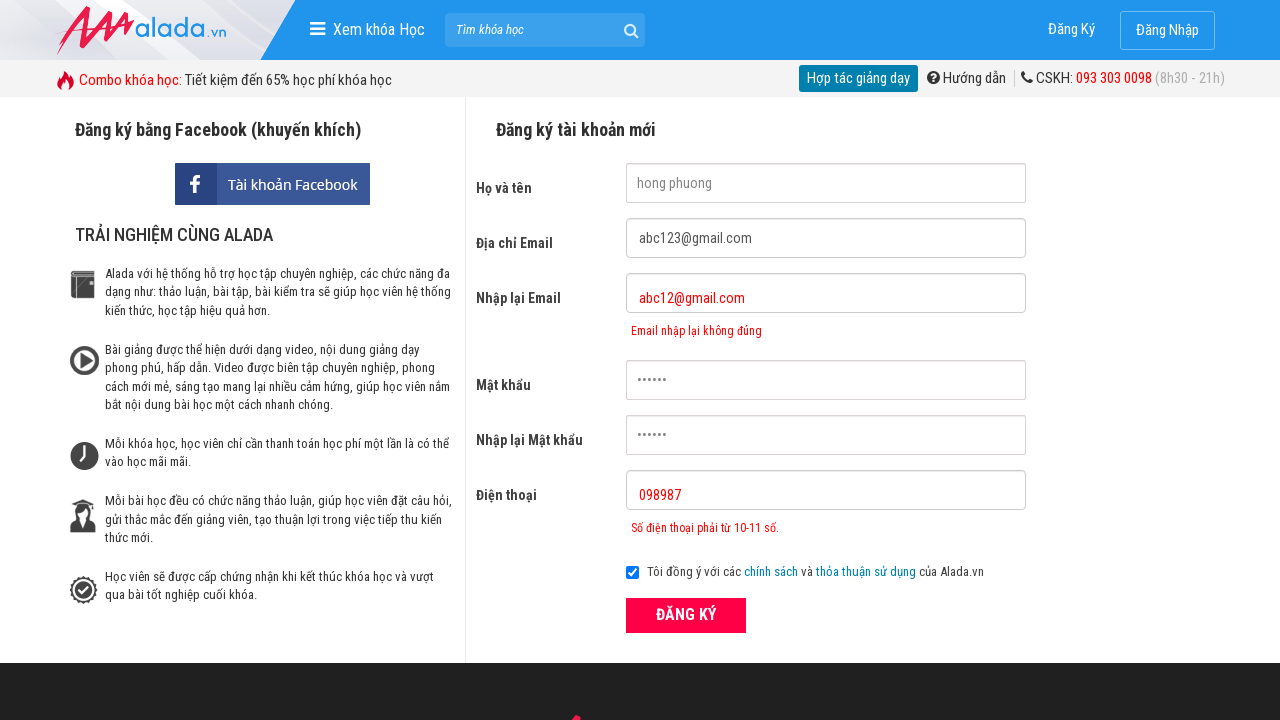

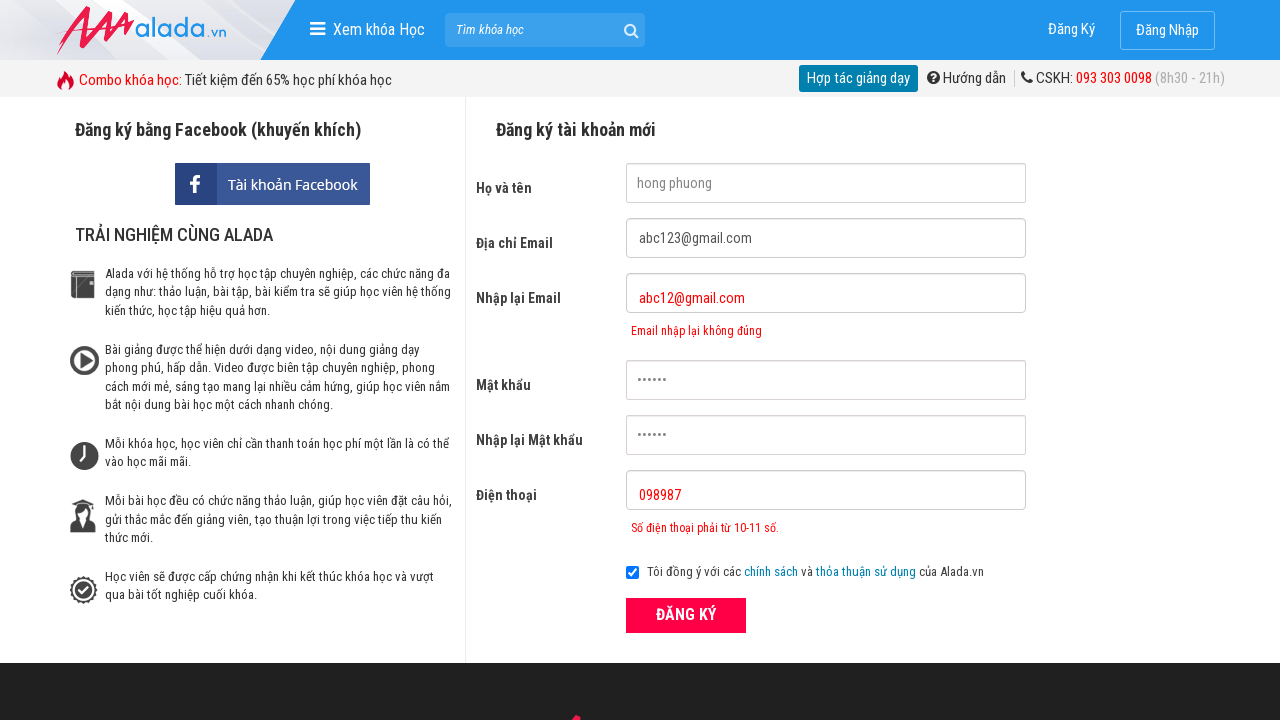